Tests various alert interactions including simple alerts, timed alerts, confirmation dialogs, and prompt dialogs on the DemoQA alerts page

Starting URL: https://demoqa.com/alerts

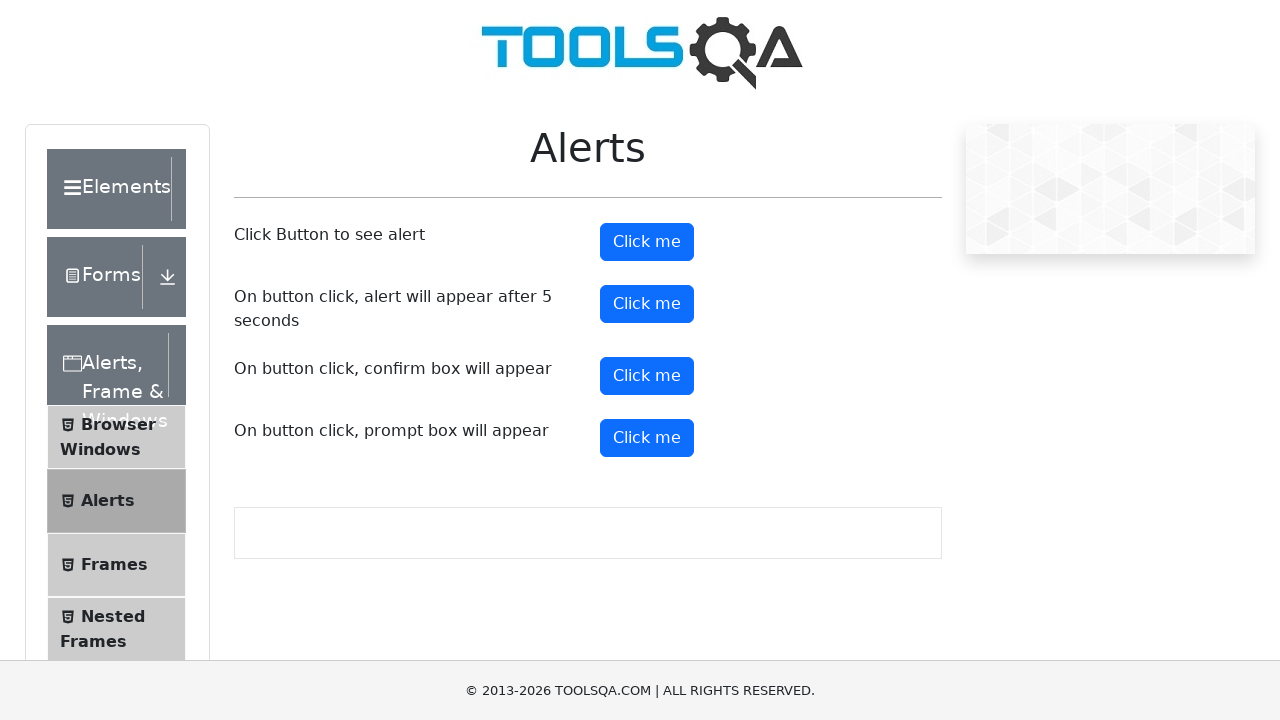

Clicked simple alert button at (647, 242) on #alertButton
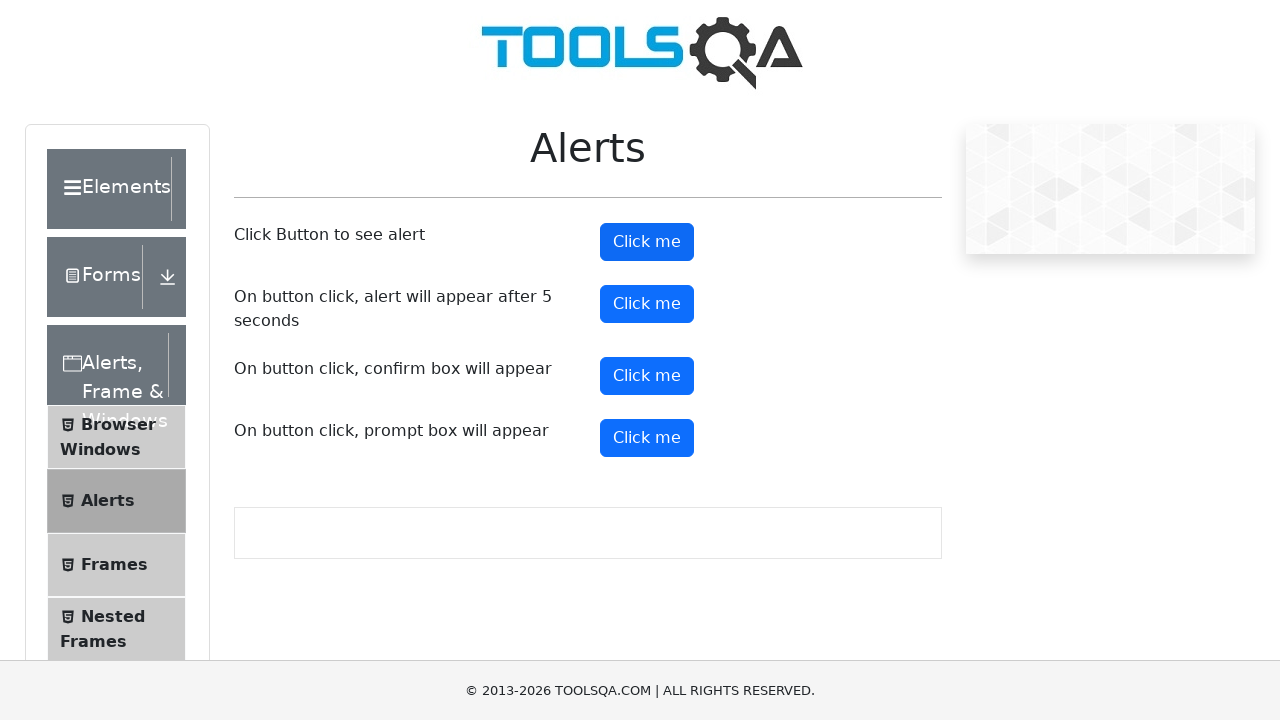

Set up dialog handler to accept alert
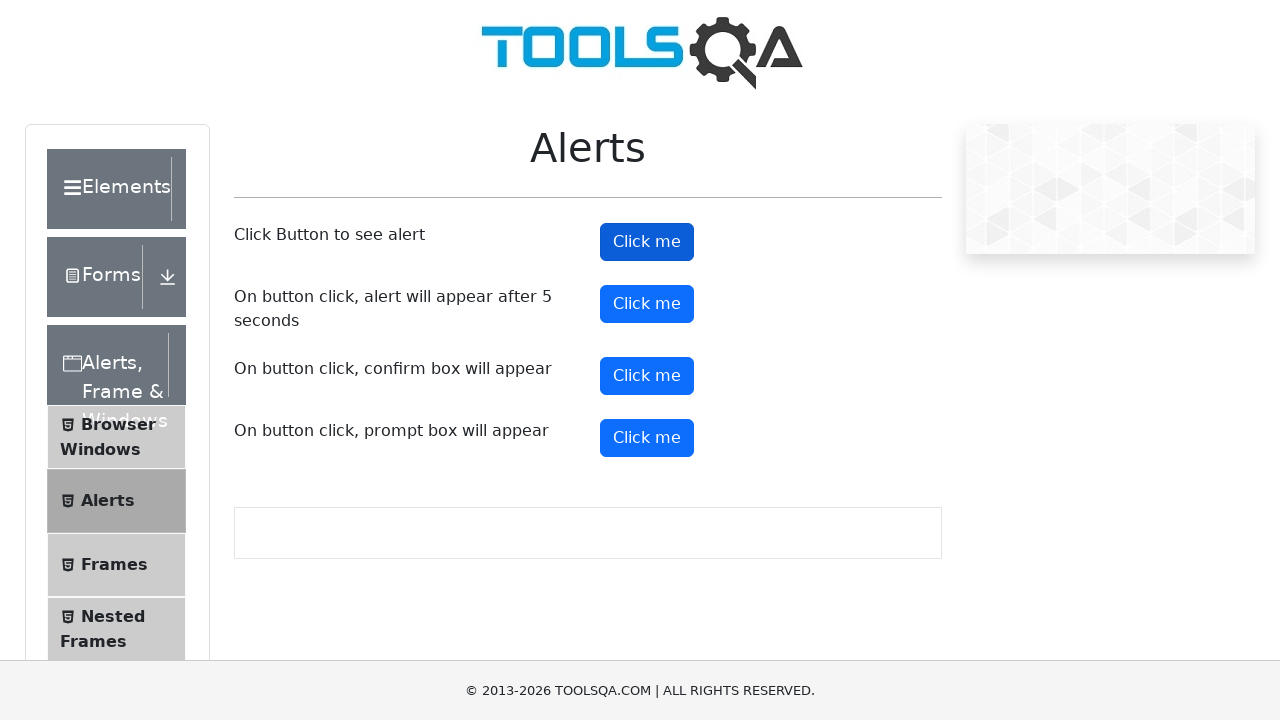

Clicked simple alert button again at (647, 242) on #alertButton
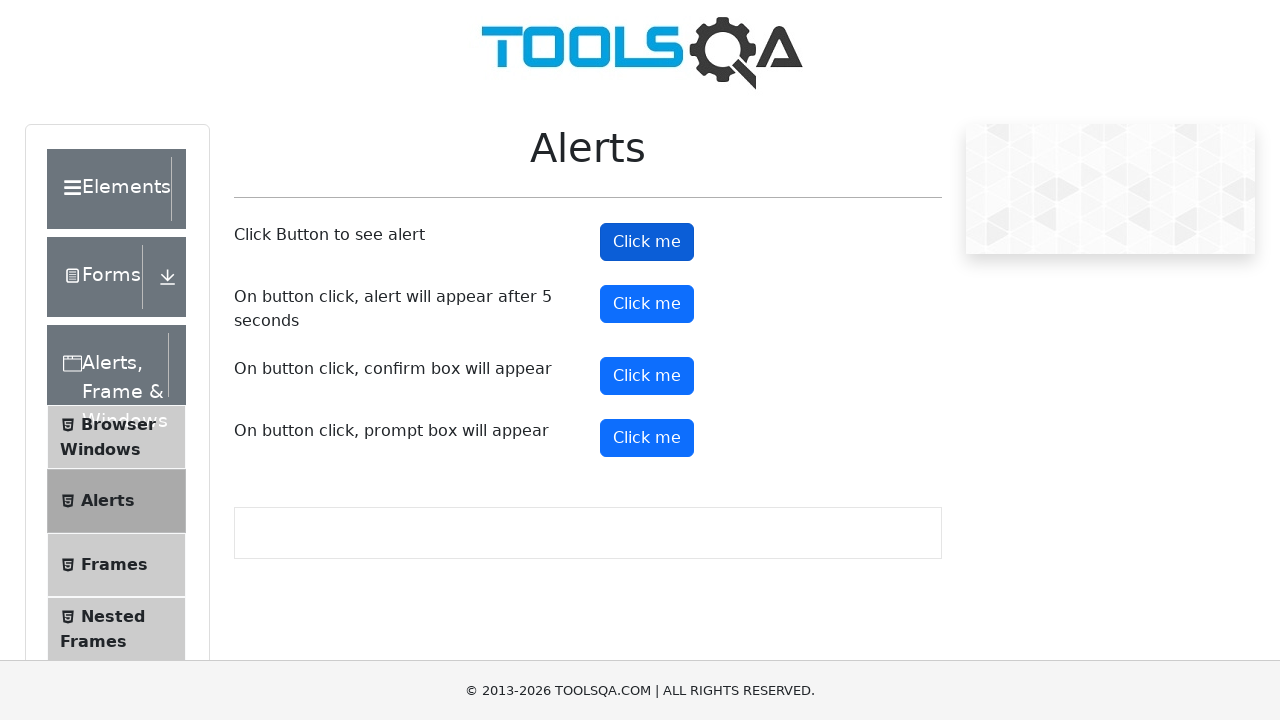

Clicked timer alert button at (647, 304) on #timerAlertButton
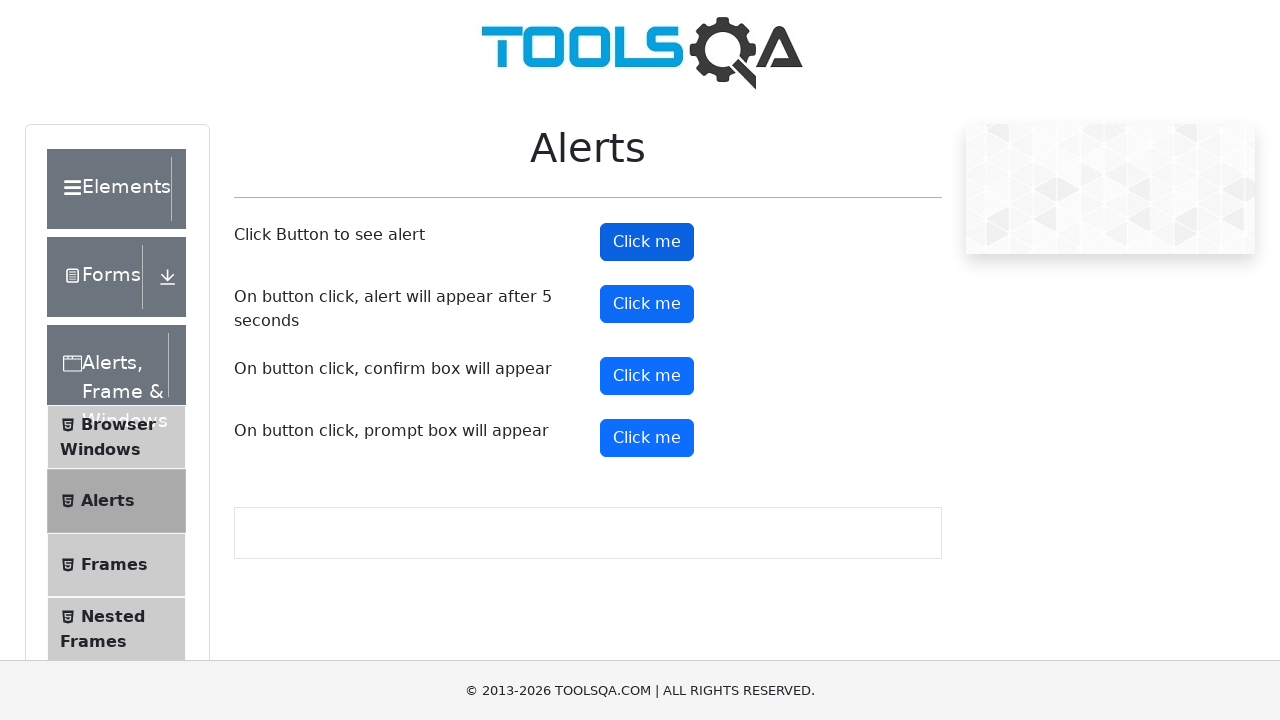

Waited 5 seconds for timed alert to appear
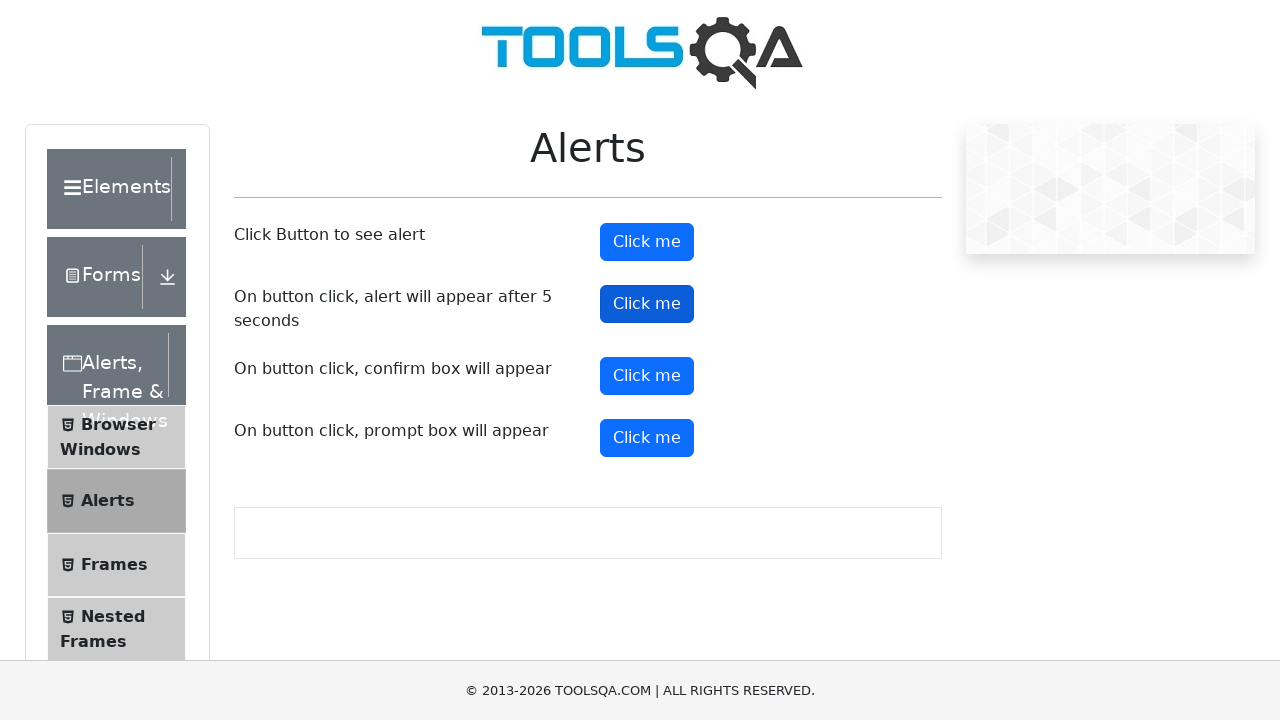

Clicked confirmation dialog button at (647, 376) on #confirmButton
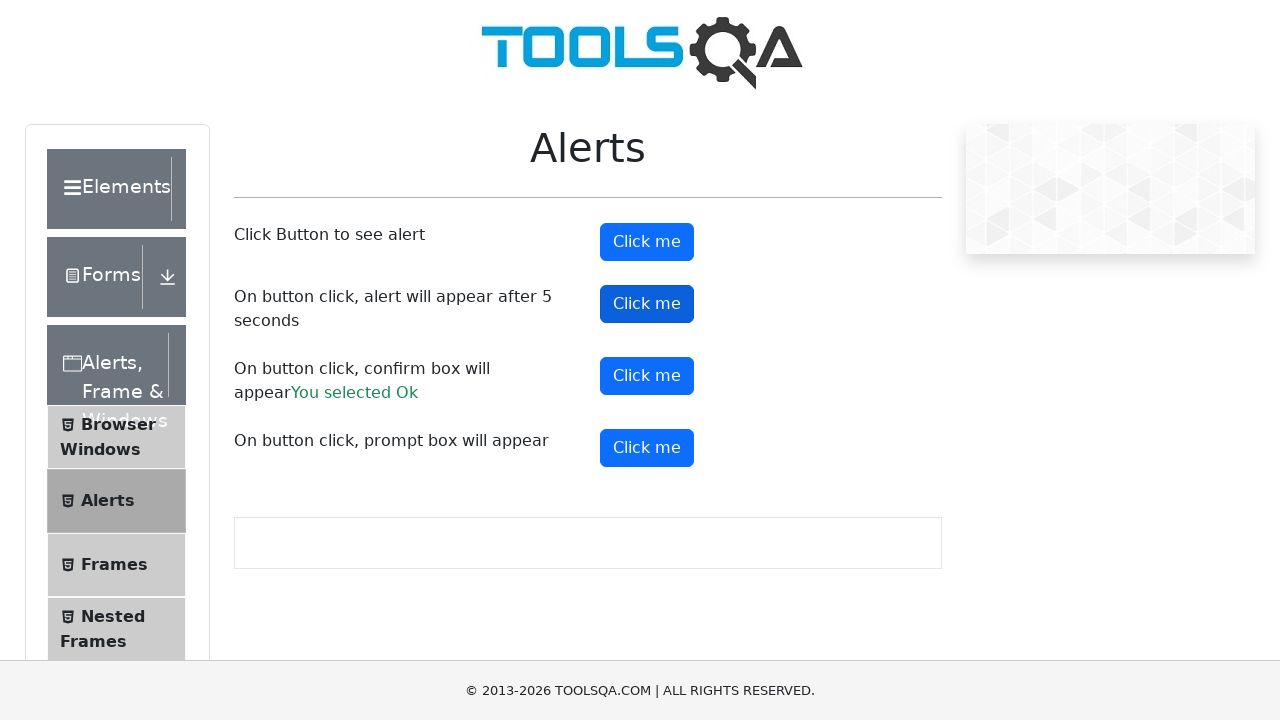

Set up dialog handler to dismiss next confirmation dialog
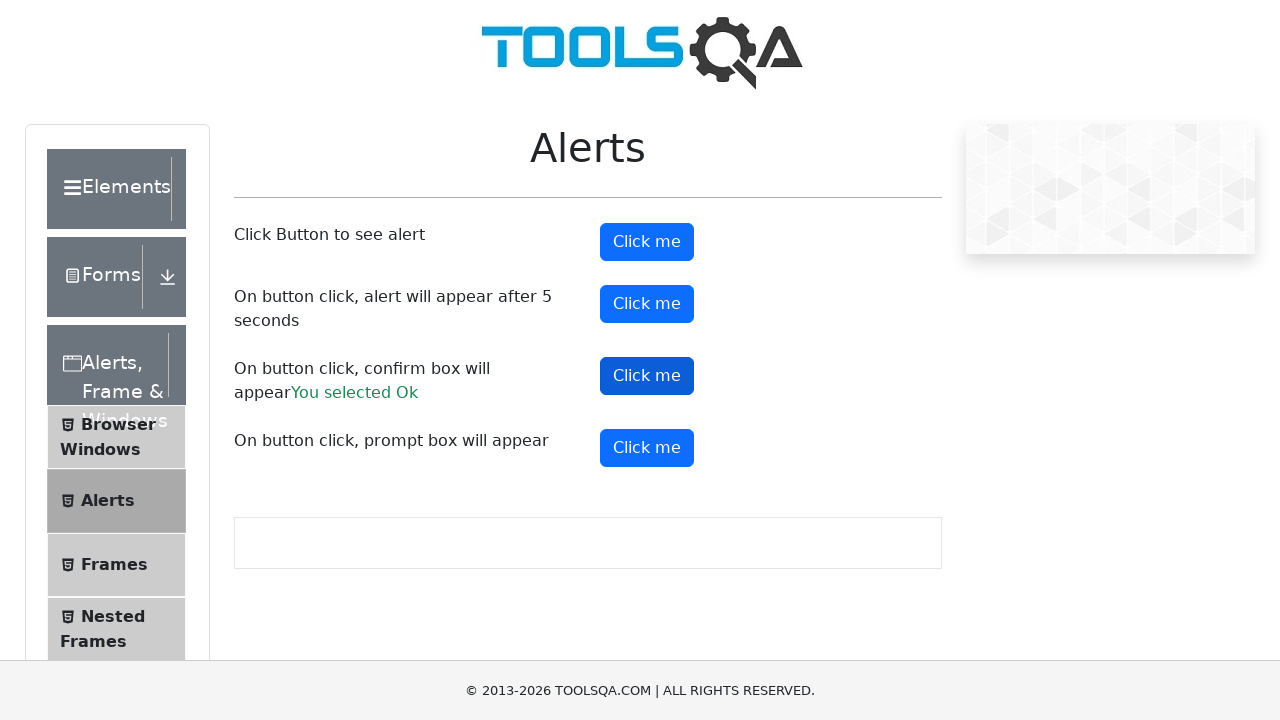

Clicked confirmation dialog button again and dismissed it at (647, 376) on #confirmButton
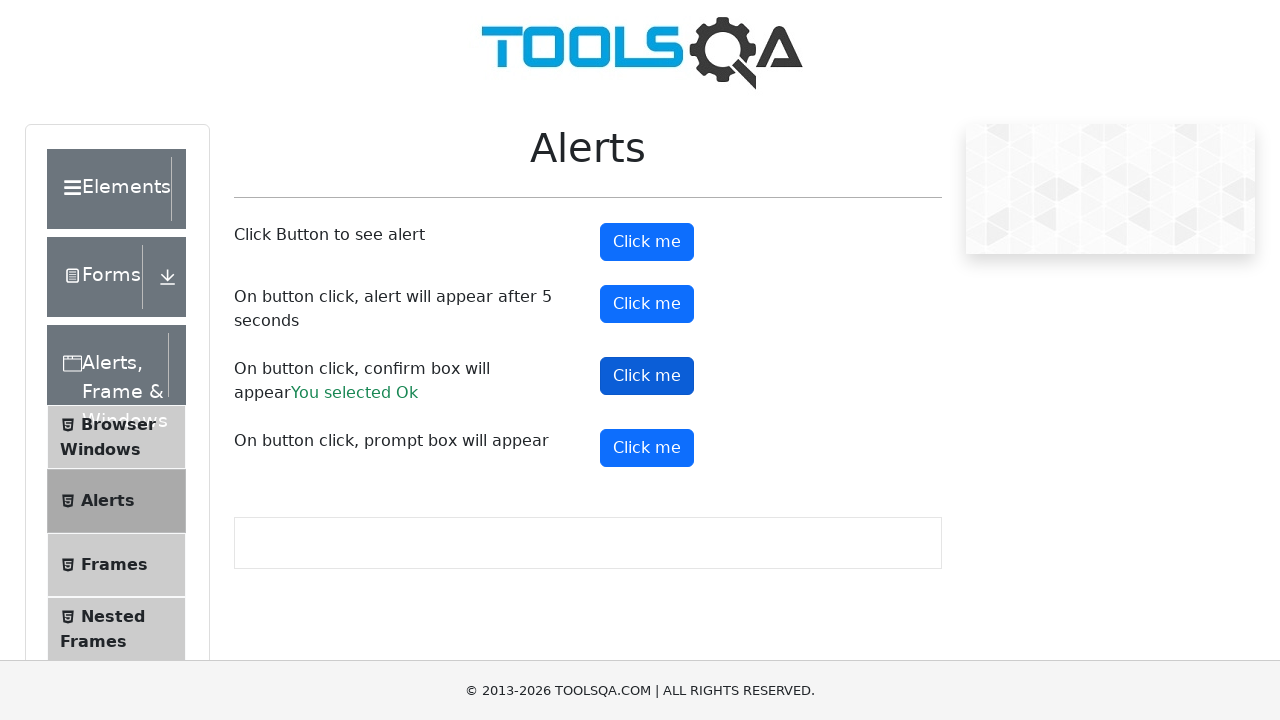

Set up dialog handler to accept prompt with text 'test'
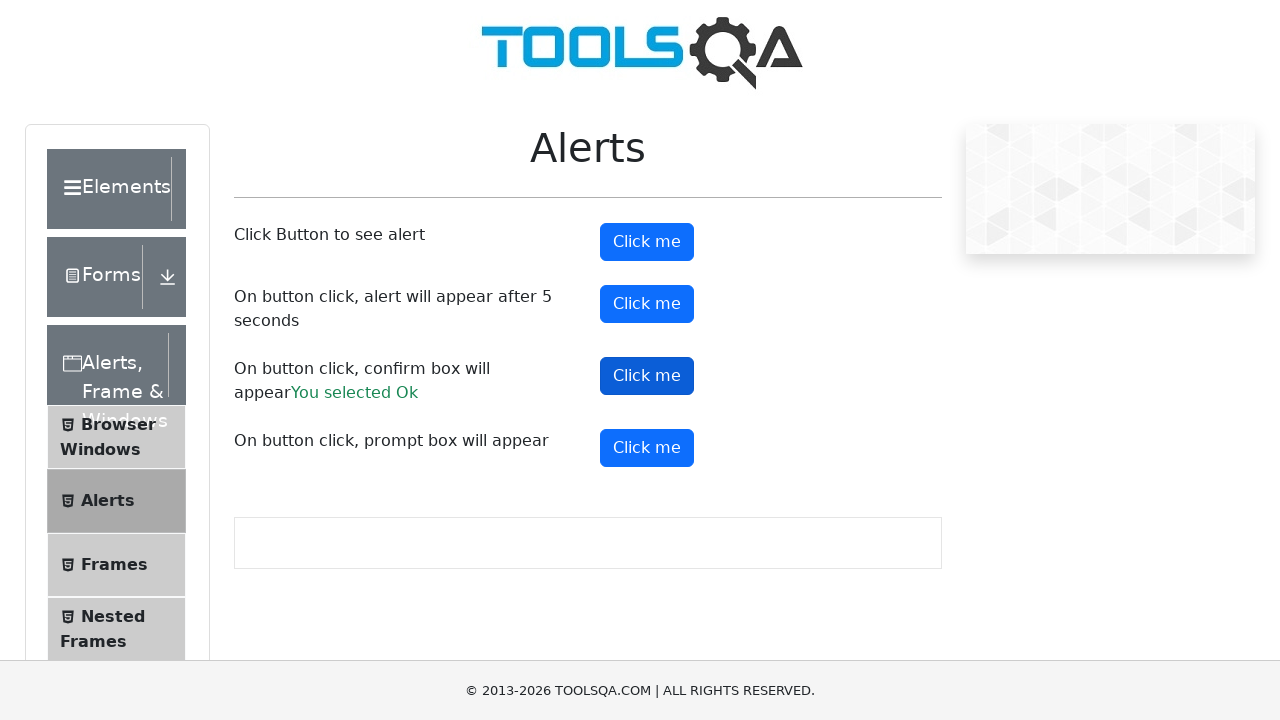

Clicked prompt dialog button and submitted text input at (647, 448) on #promtButton
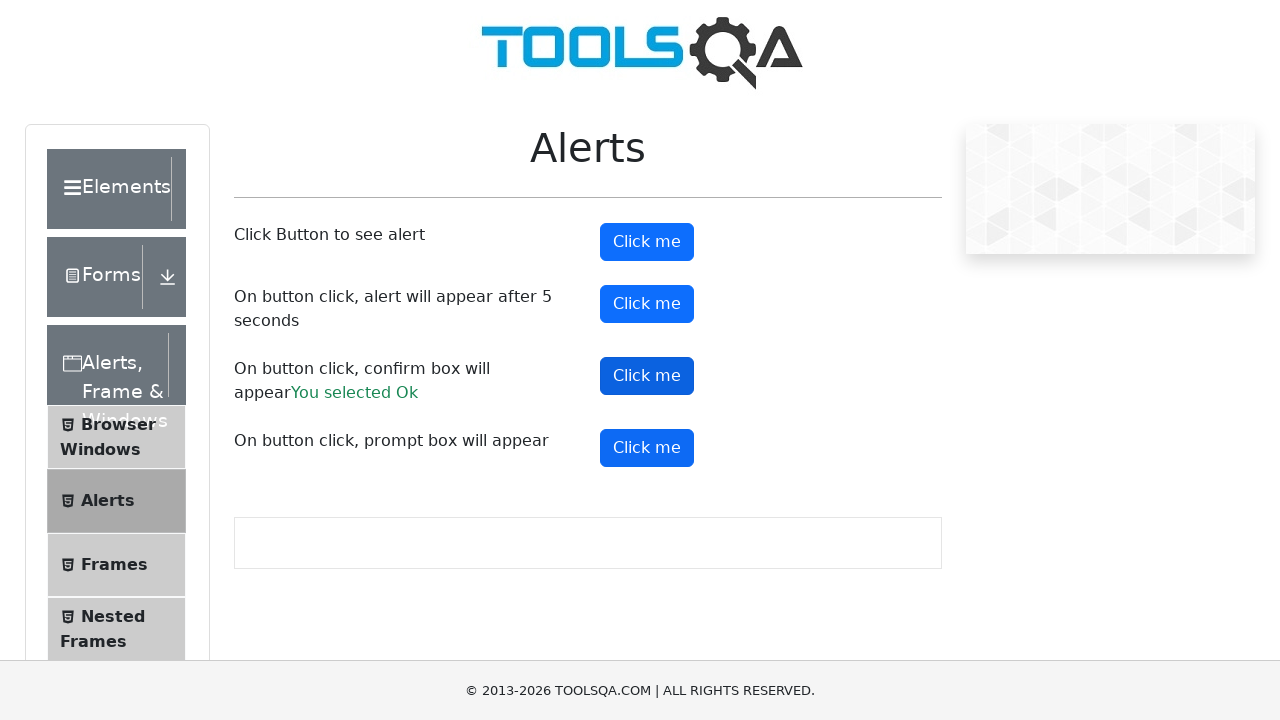

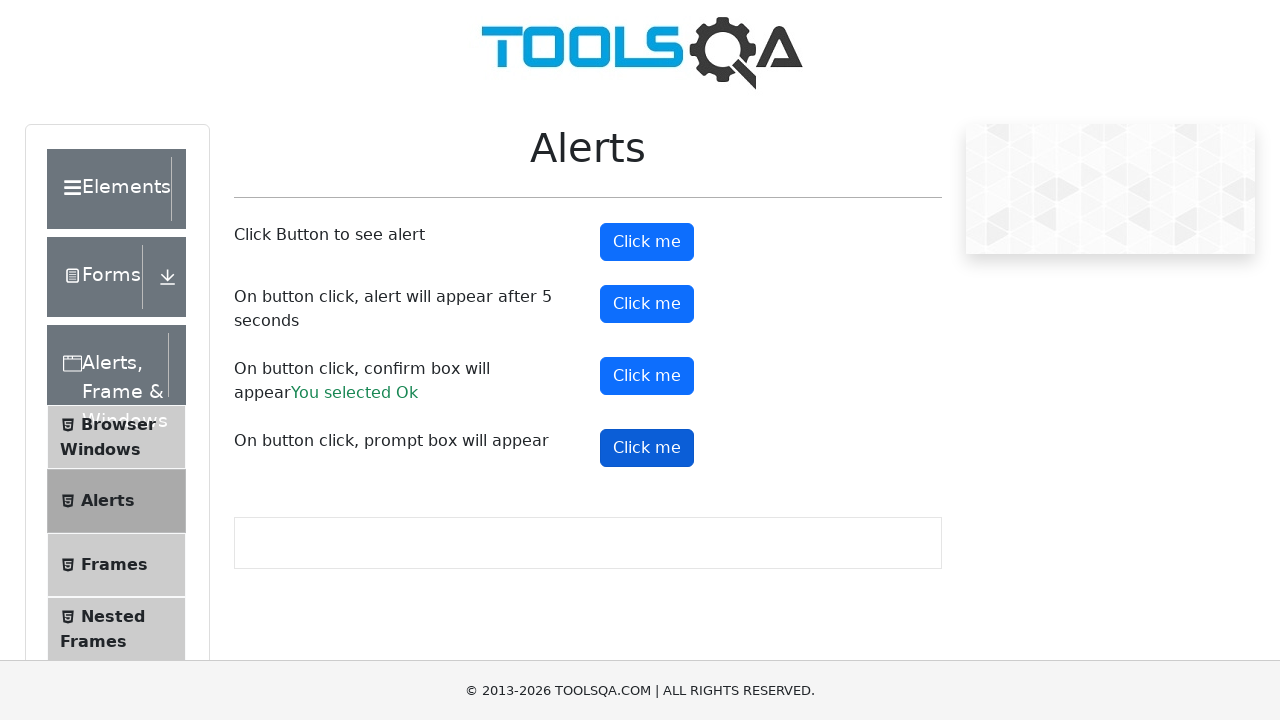